Tests drag and drop functionality on the jQuery UI droppable demo page by dragging an element and dropping it onto a target drop zone within an iframe.

Starting URL: https://jqueryui.com/droppable/

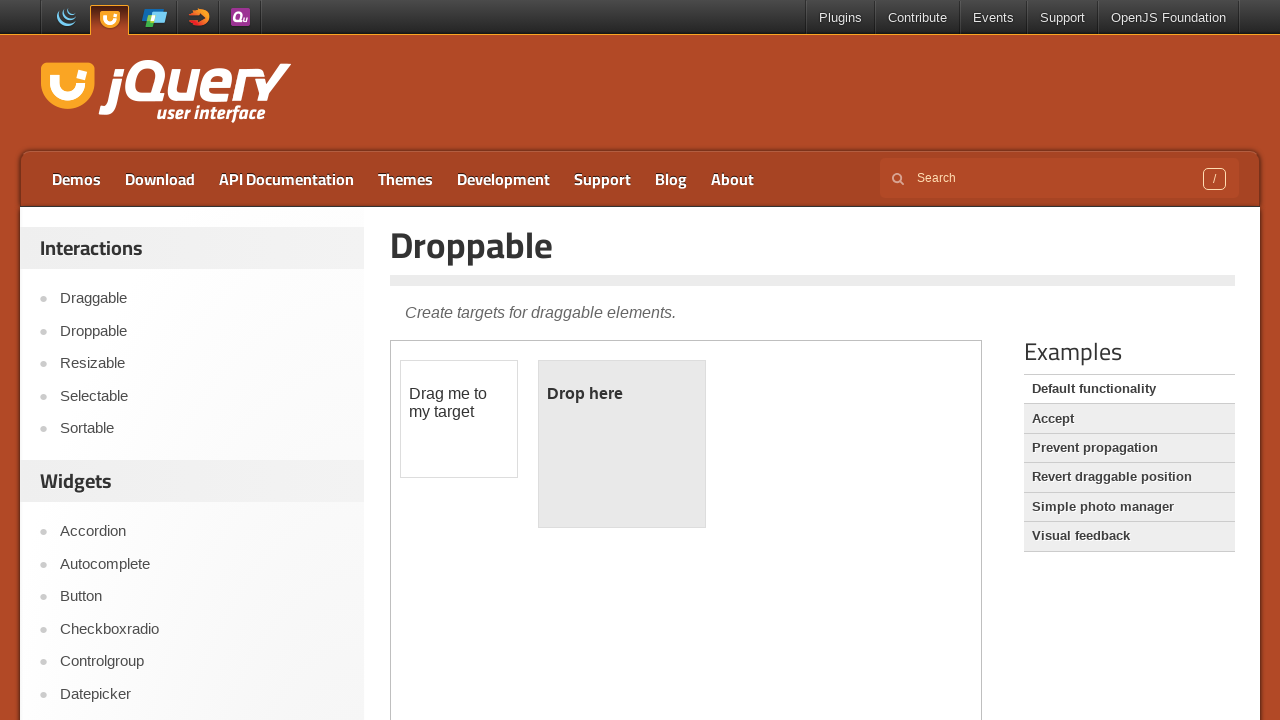

Located the demo iframe containing drag and drop elements
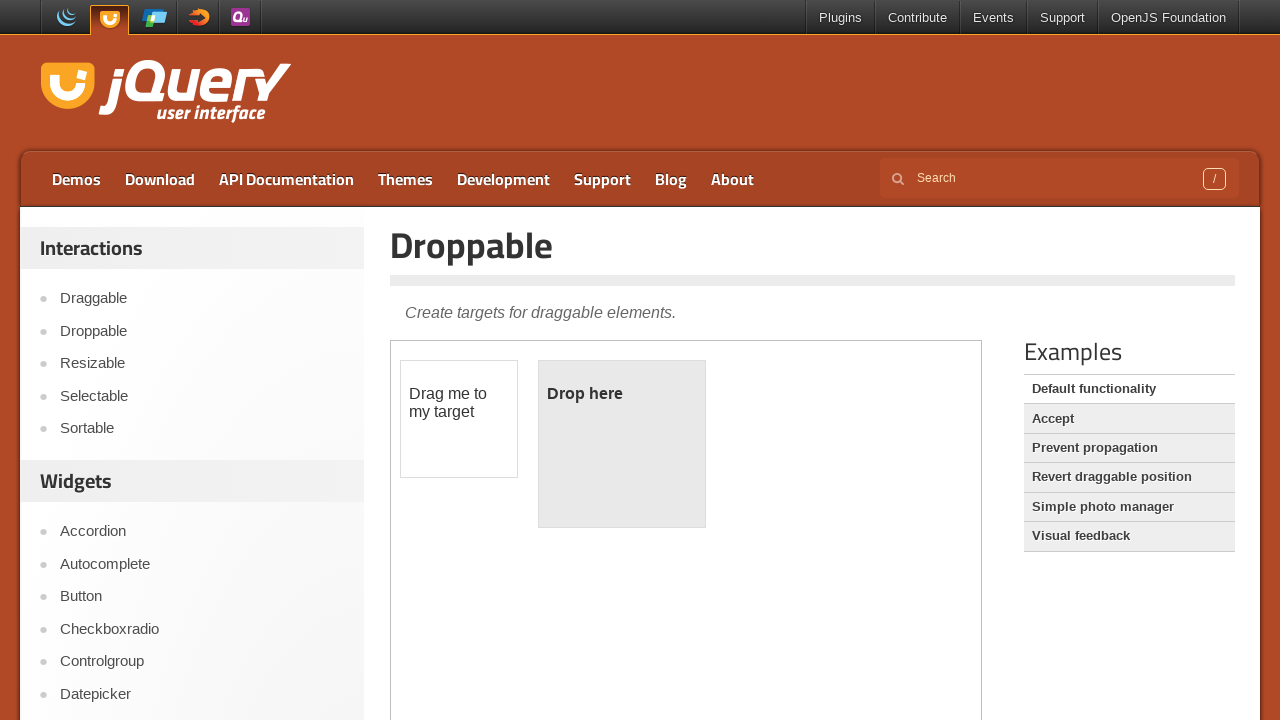

Located the draggable element within the iframe
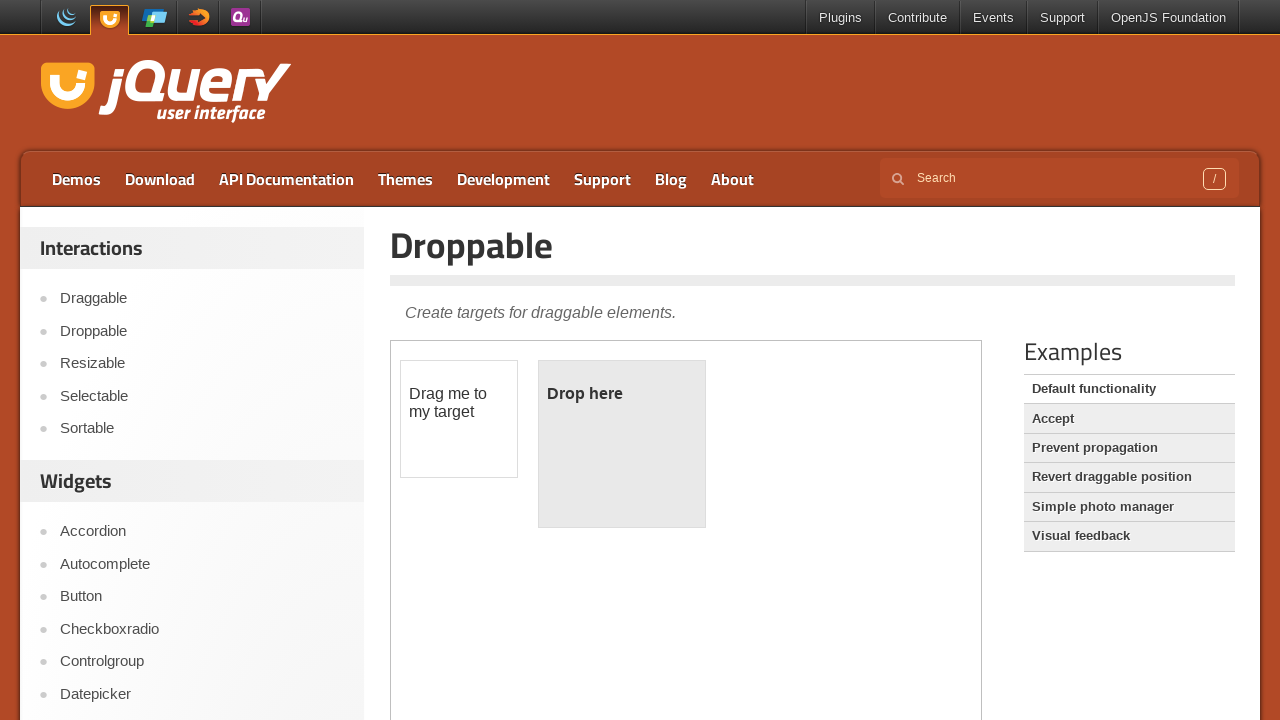

Located the droppable target element within the iframe
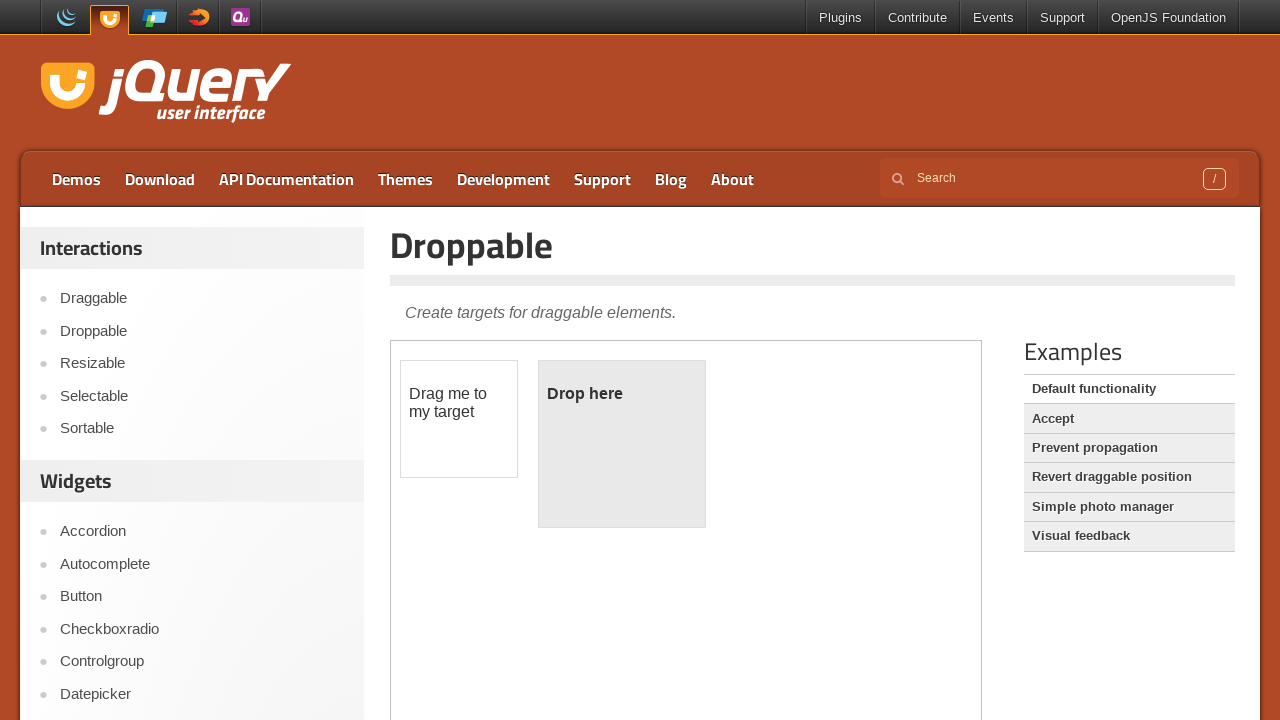

Dragged the draggable element and dropped it onto the droppable target at (622, 444)
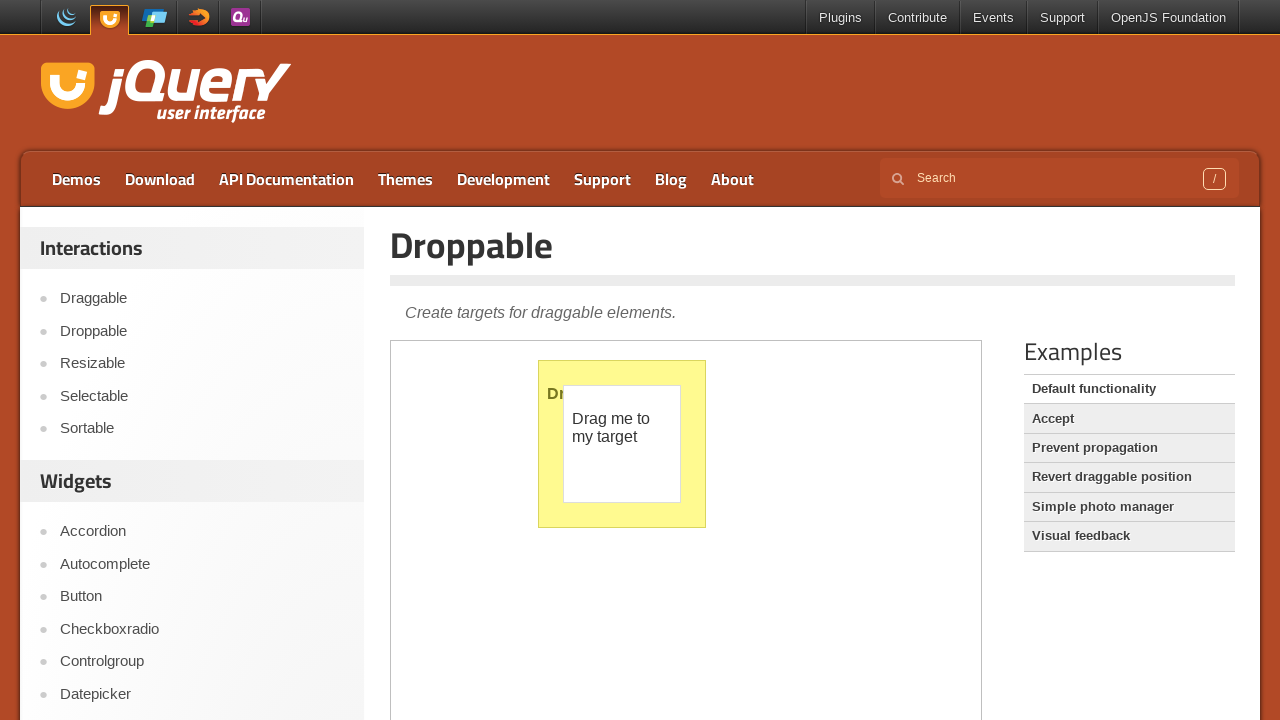

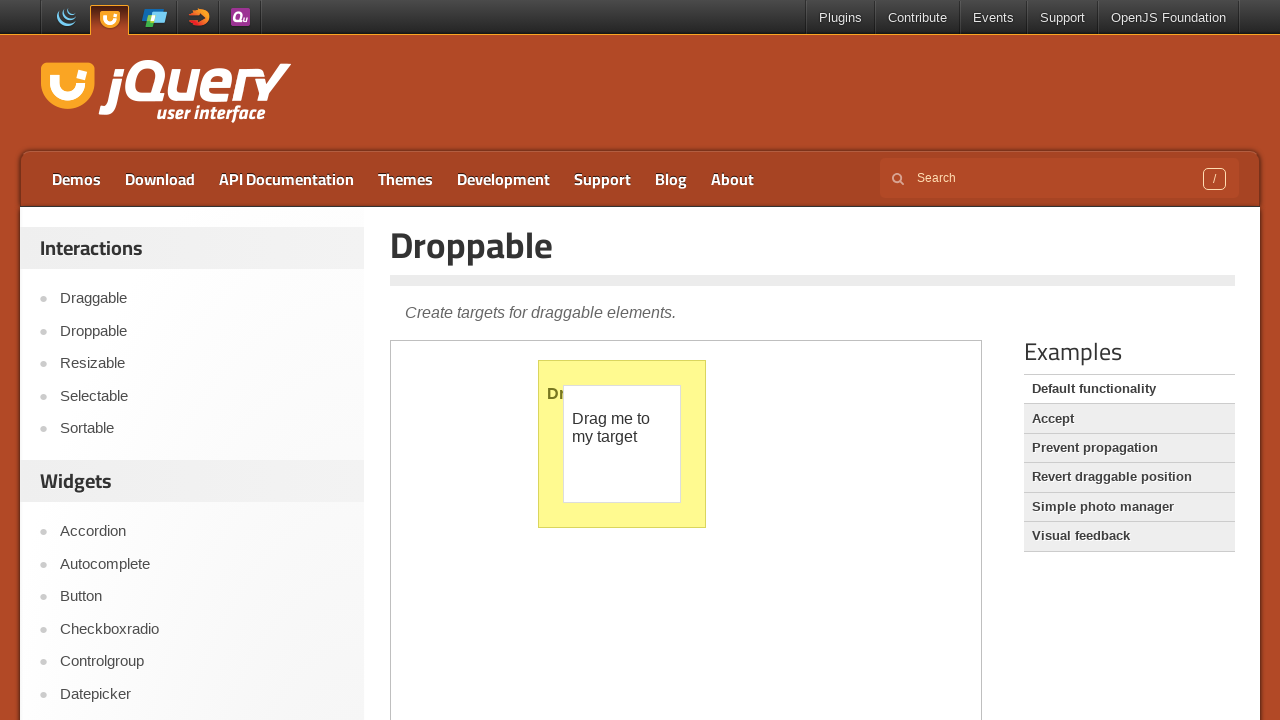